Tests a Big O complexity analyzer web tool by entering code into the input field, clicking the analyze button, and waiting for the results to be displayed.

Starting URL: https://shunnarski.github.io/BigO.html

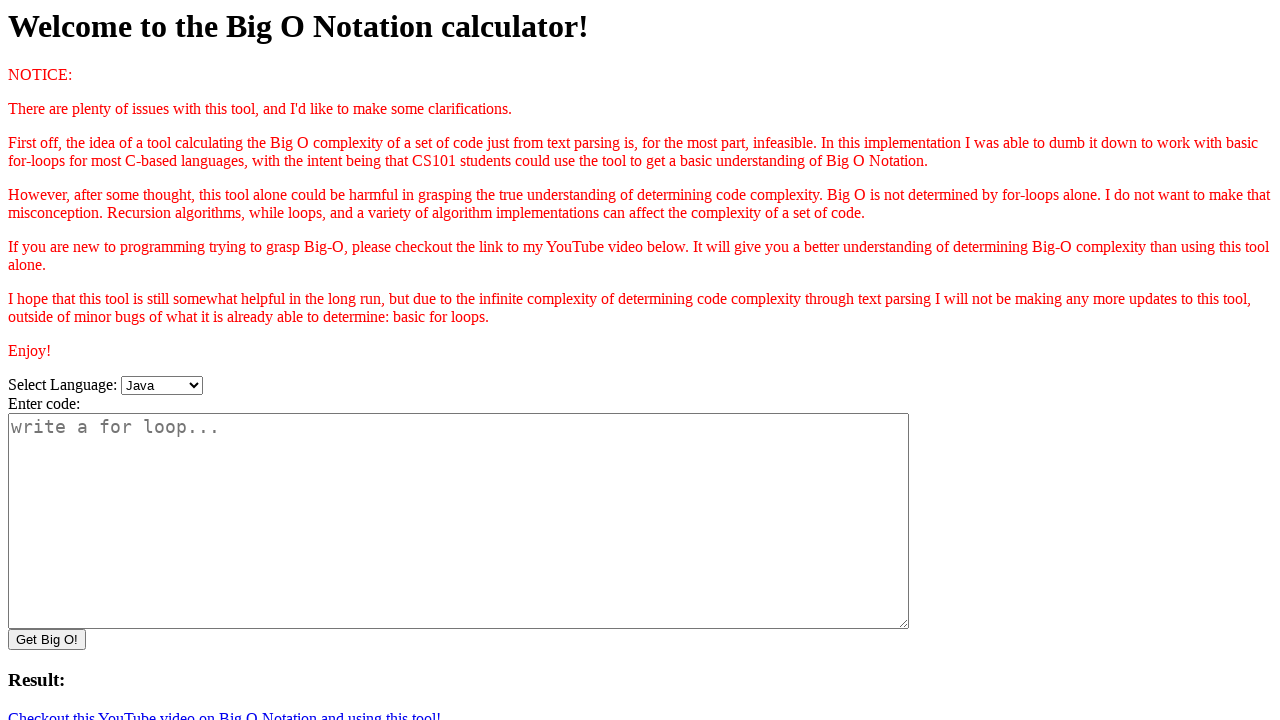

Filled code input field with nested loop sample code on #codeInput
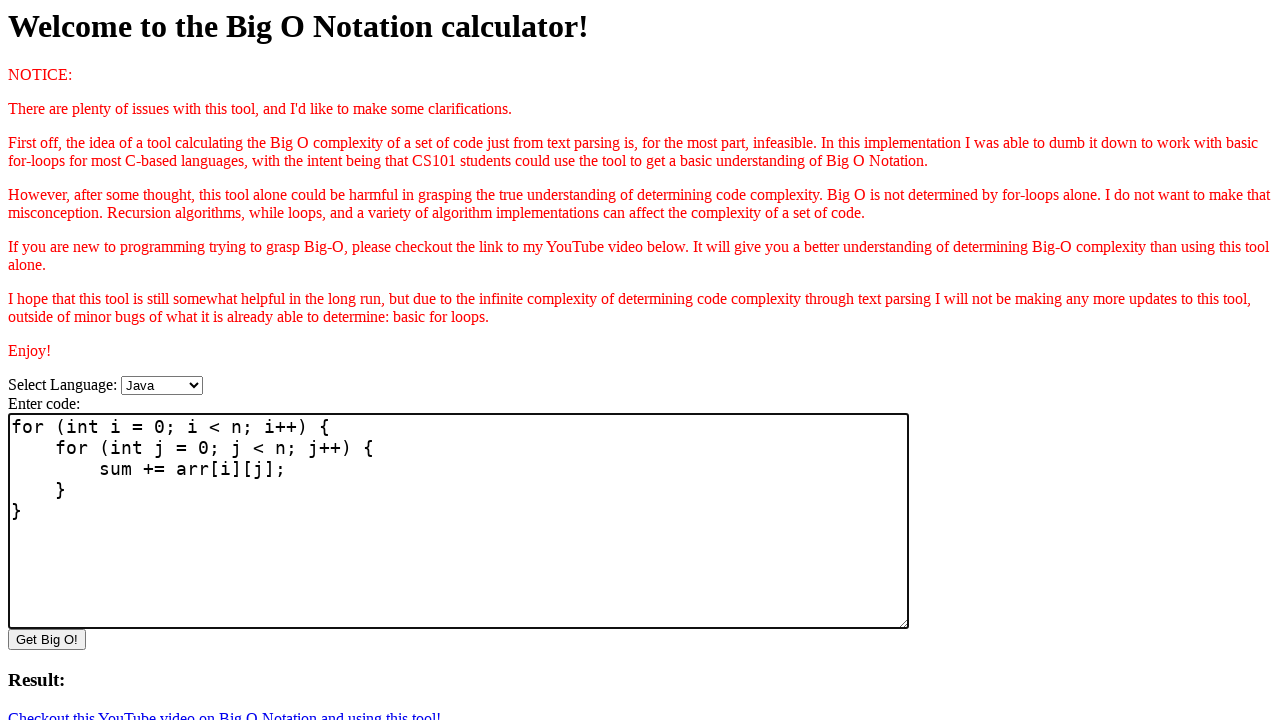

Clicked the Get Big O analyze button at (47, 640) on #getBigOBtn
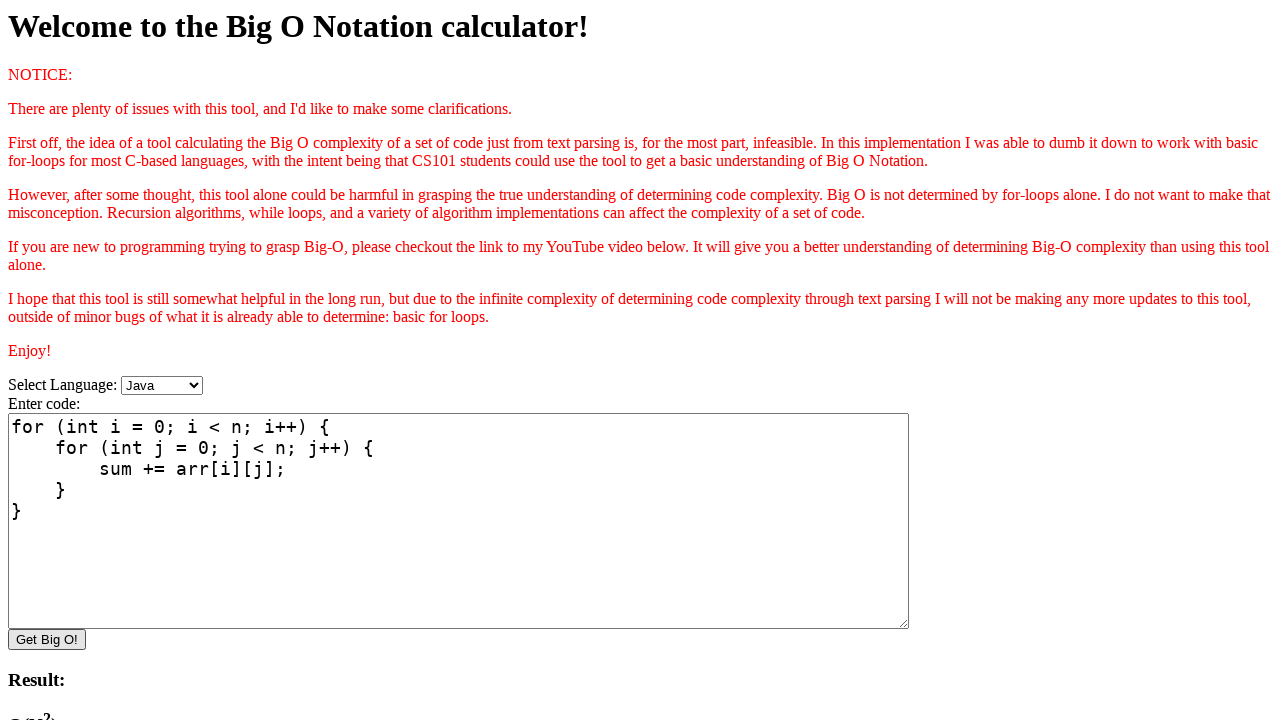

Results panel loaded
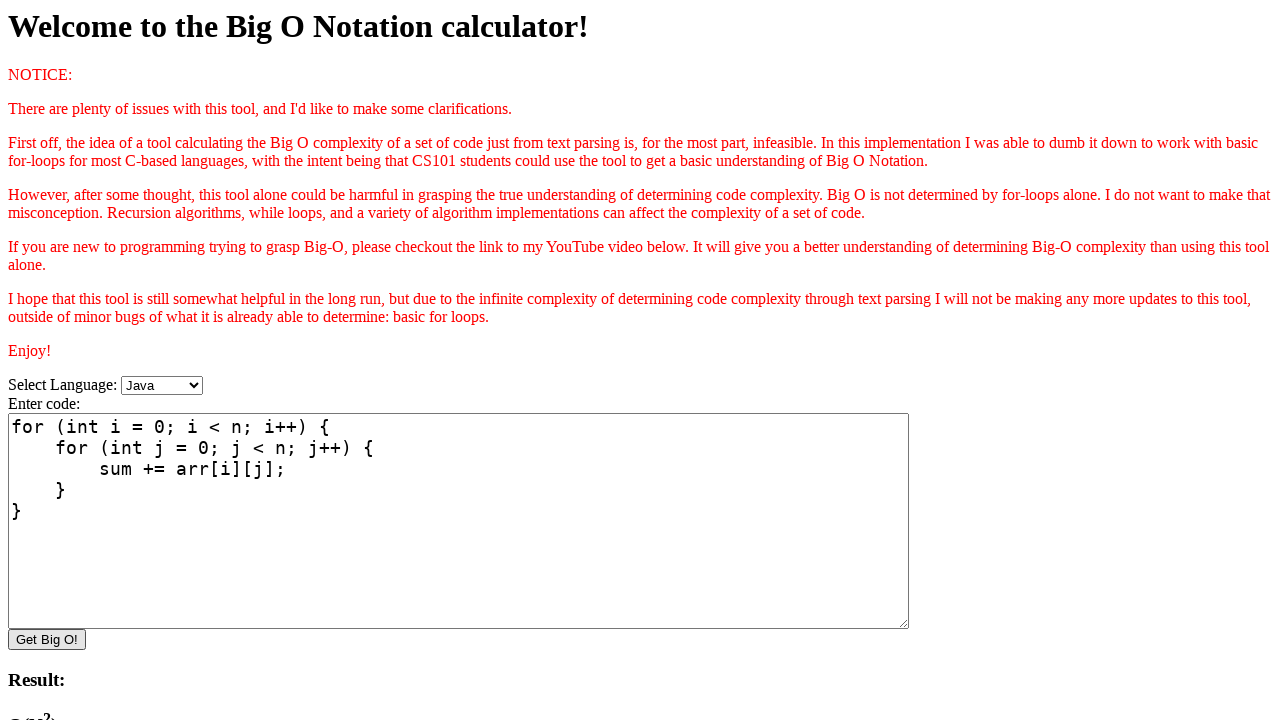

Code analysis results displayed
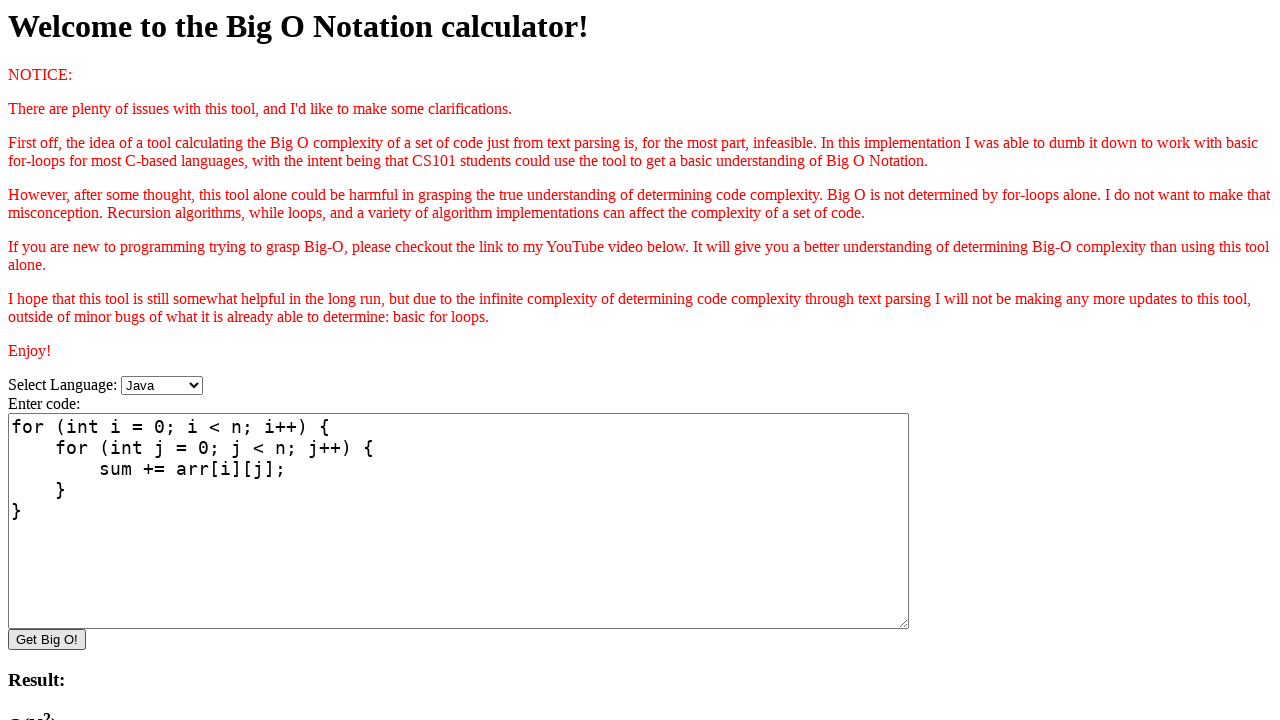

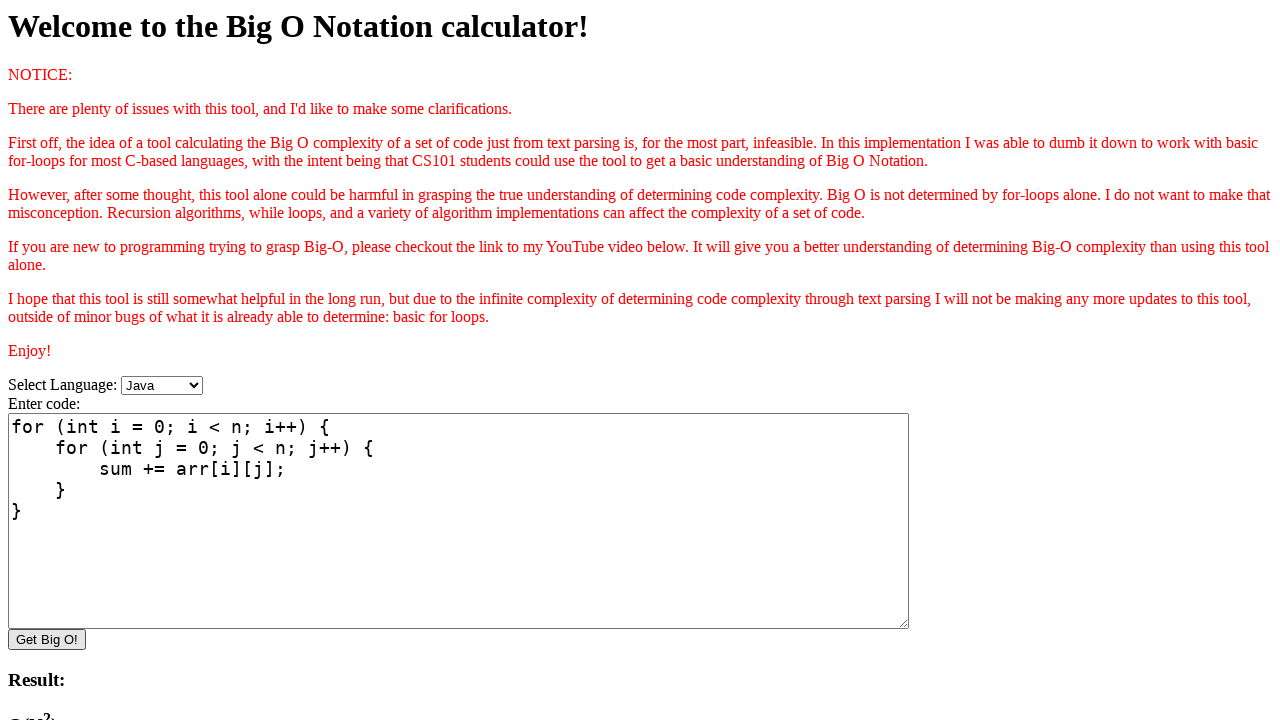